Navigates to the HTU university website and verifies the page loads by checking for the page title and body content presence.

Starting URL: https://www.htu.edu.jo/

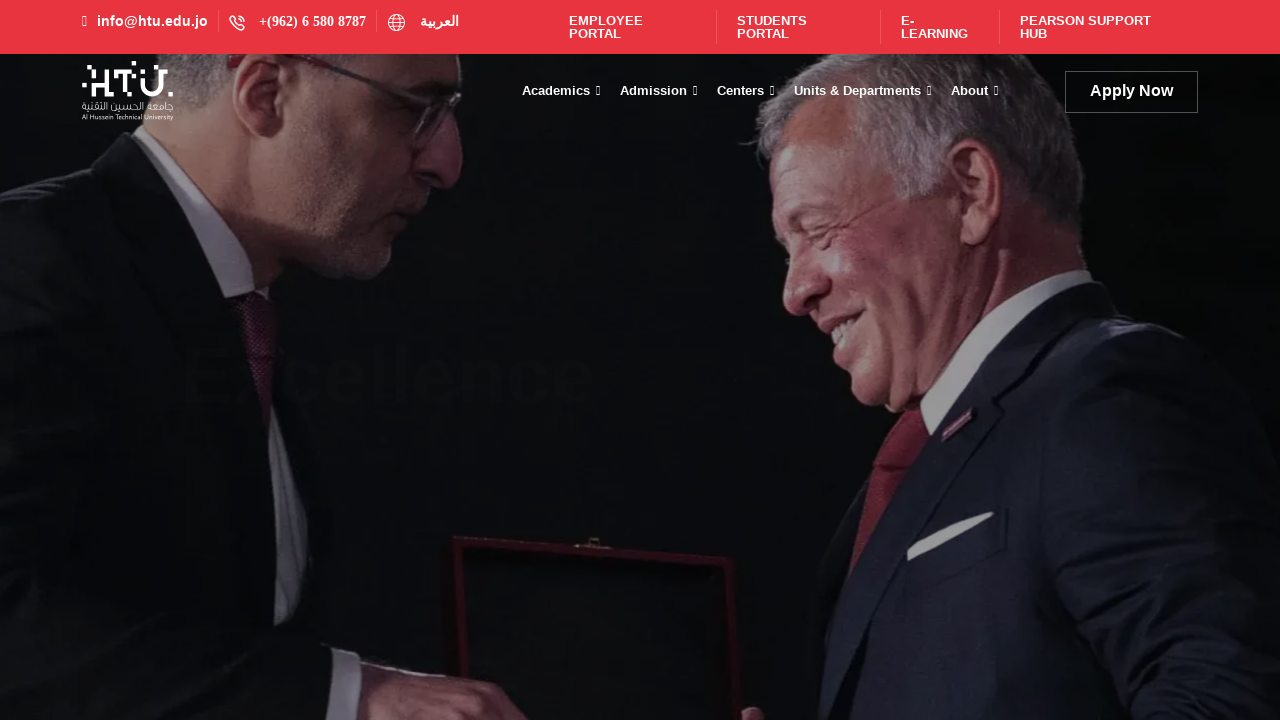

Waited for body element to load on HTU website
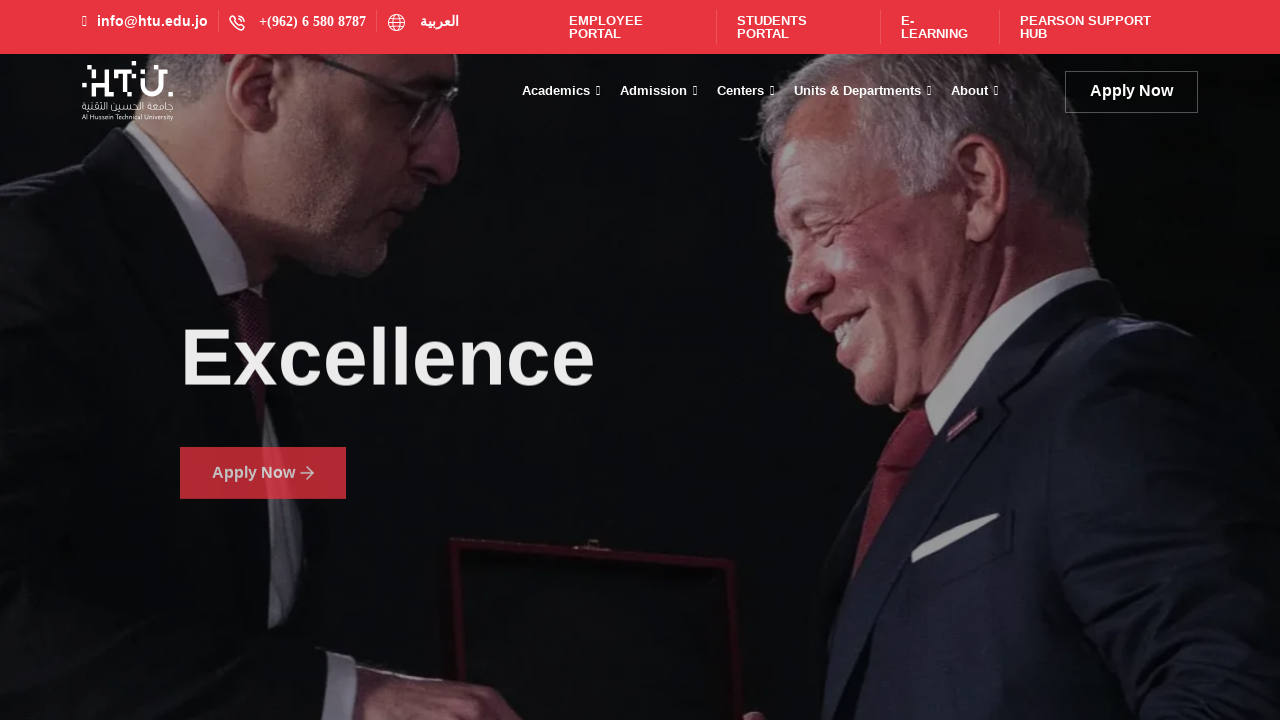

Waited 3 seconds for JavaScript content to fully load
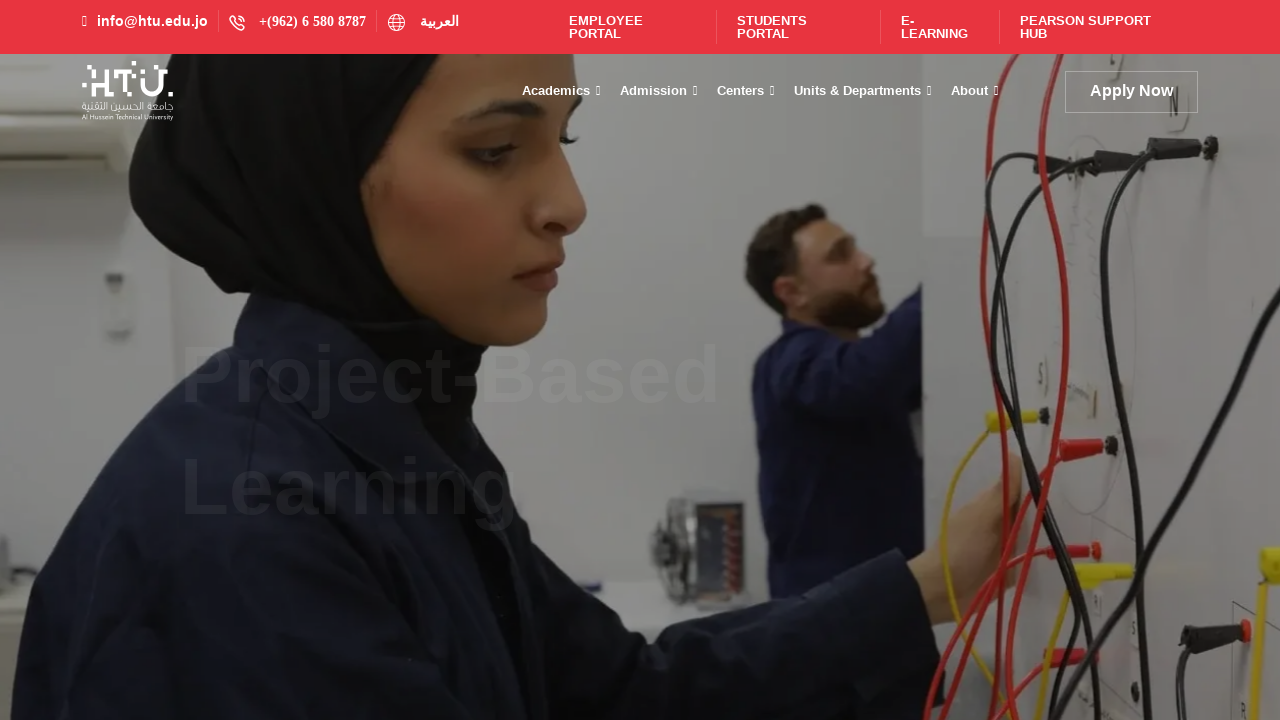

Retrieved page title: Home | HTU
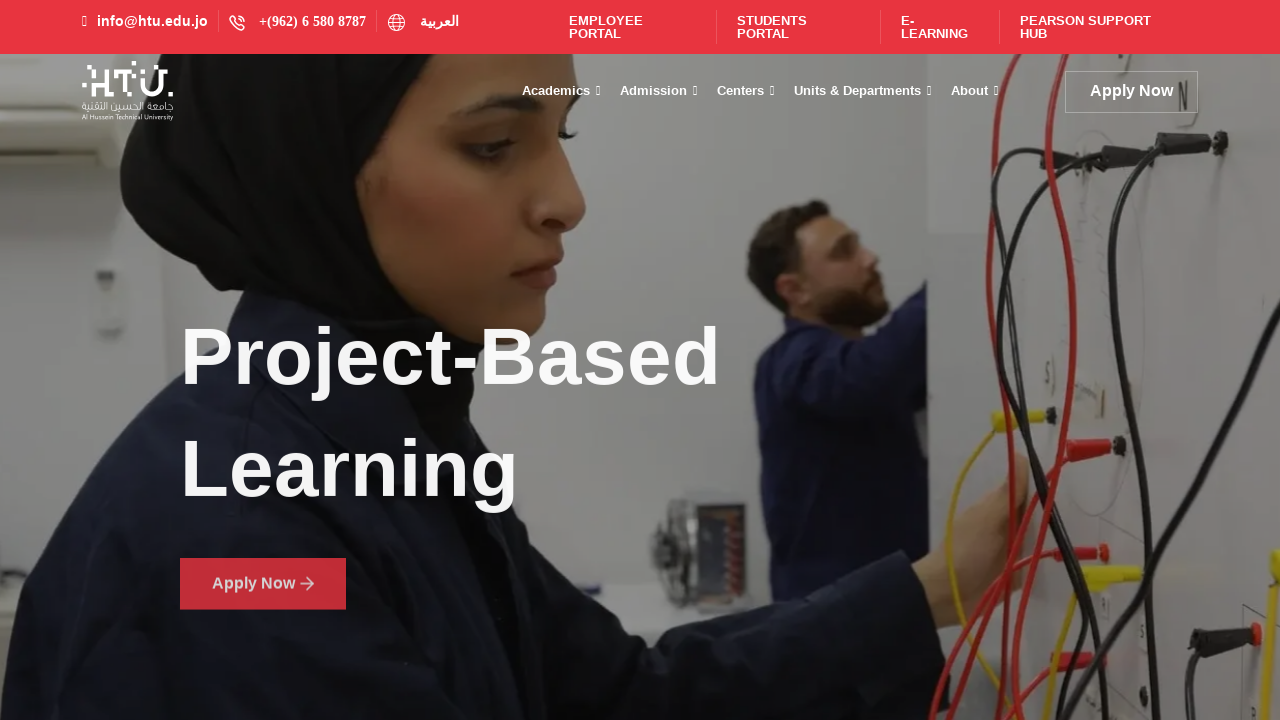

Retrieved body text content to verify page loaded successfully
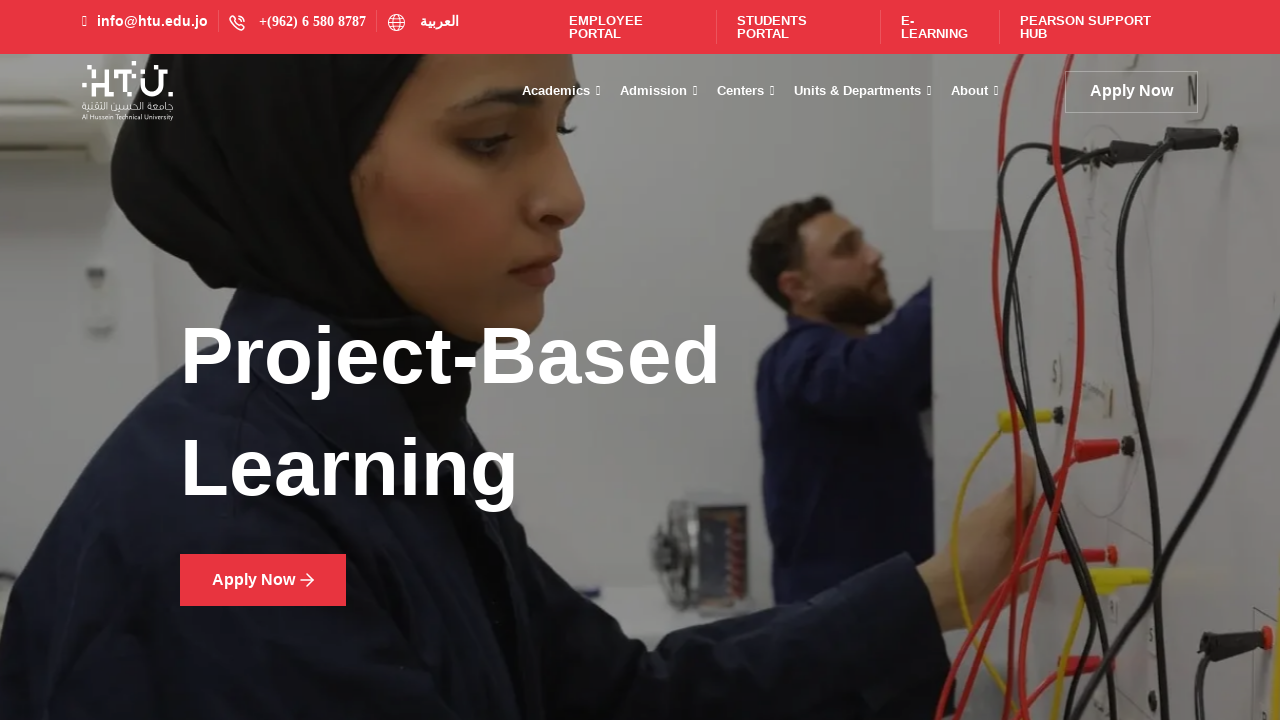

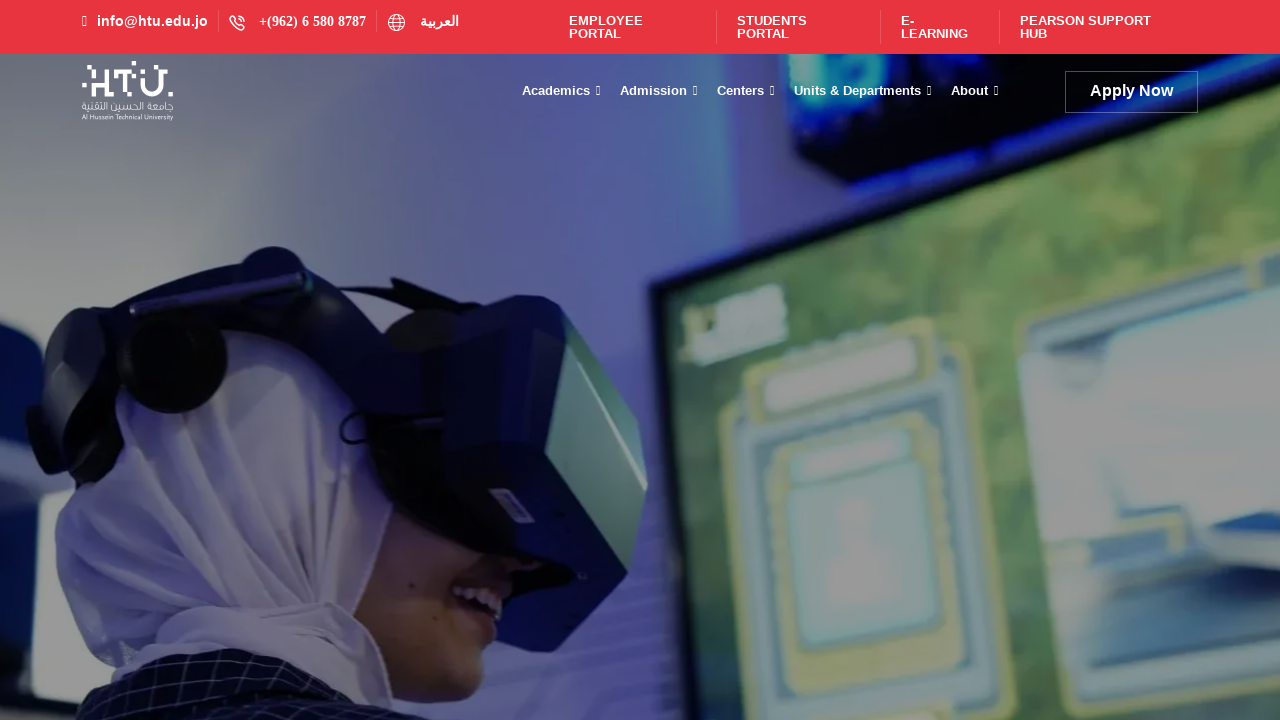